Tests filling an input field using class name selector

Starting URL: https://rahulshettyacademy.com/AutomationPractice/

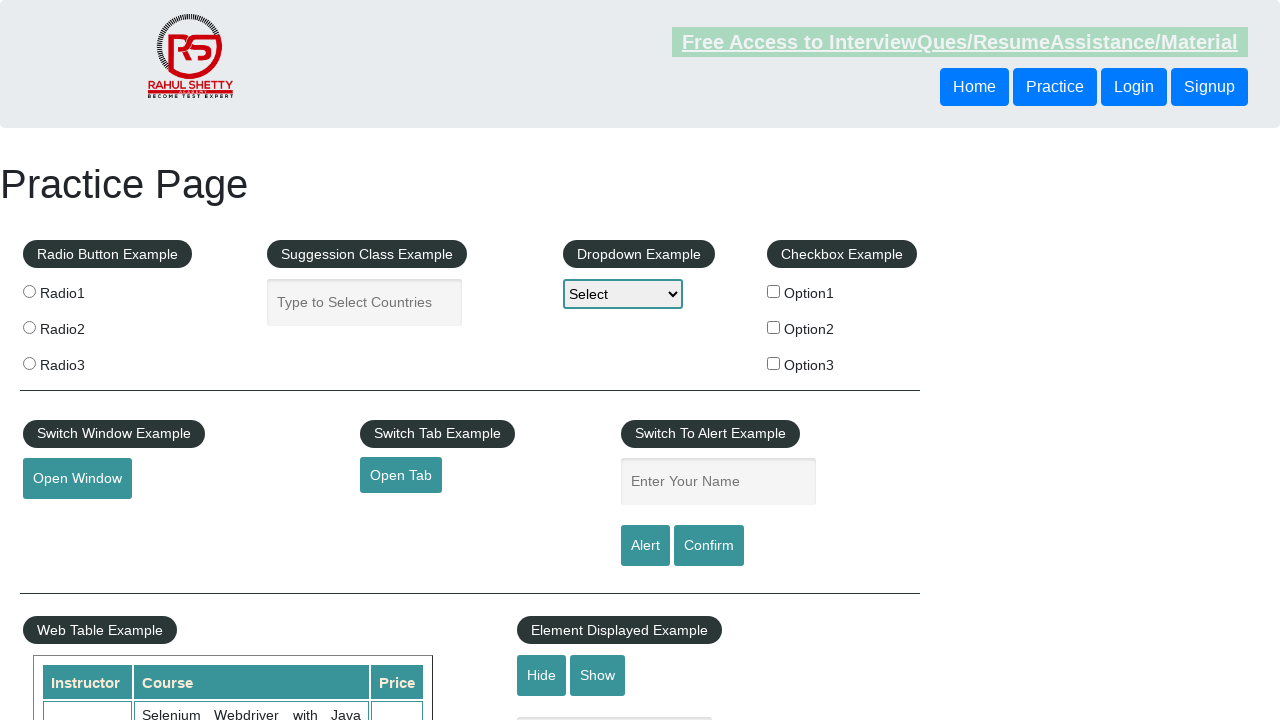

Navigated to AutomationPractice page
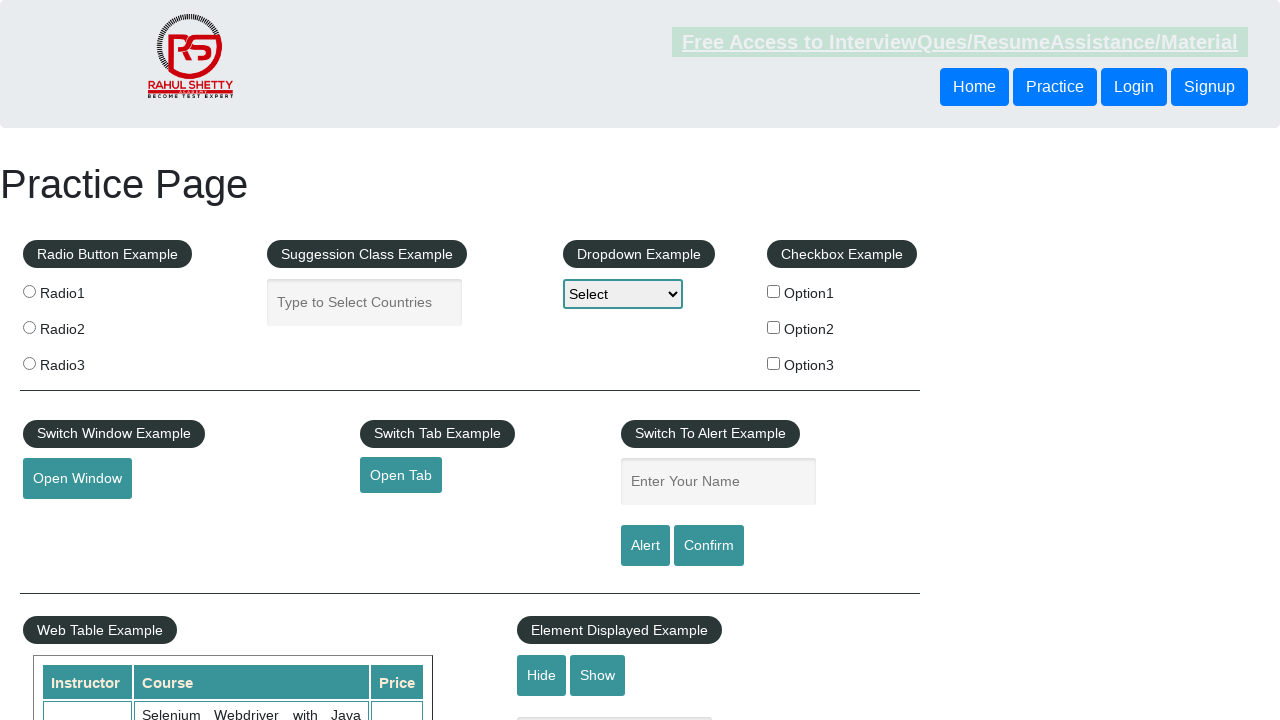

Filled input field with class name '.ui-autocomplete-input' with text 'Alguma coisa' on .ui-autocomplete-input
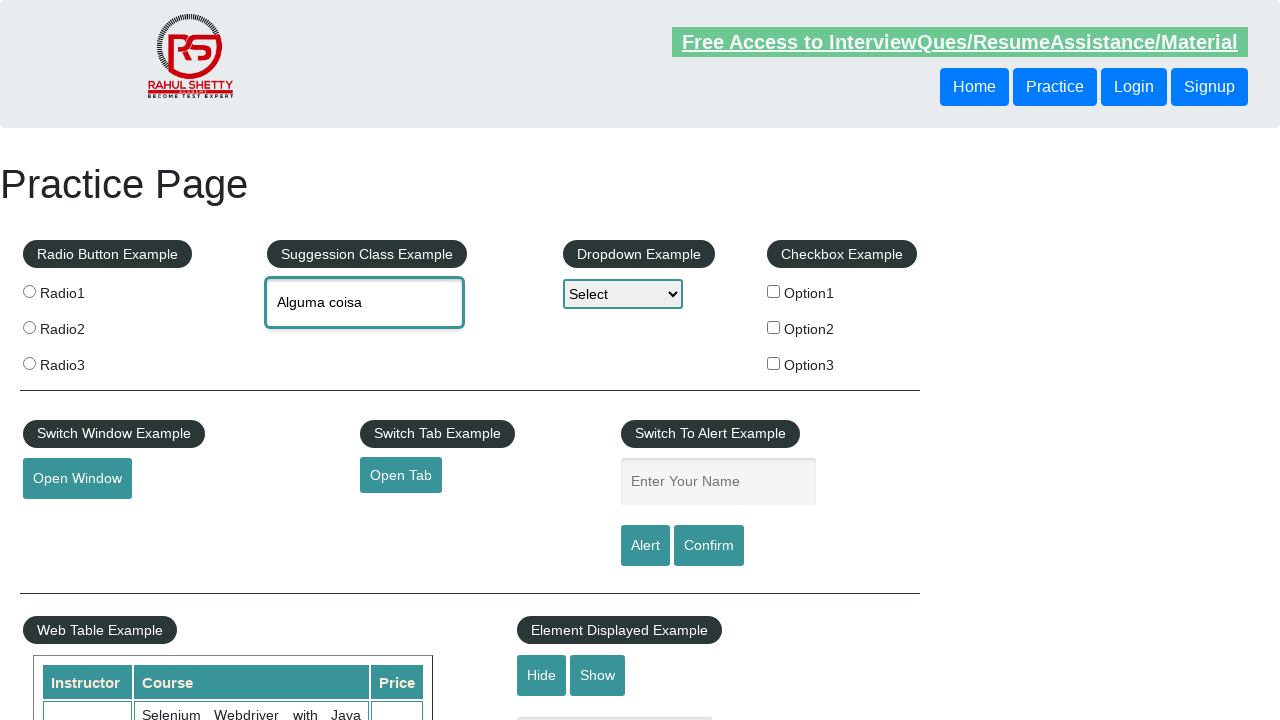

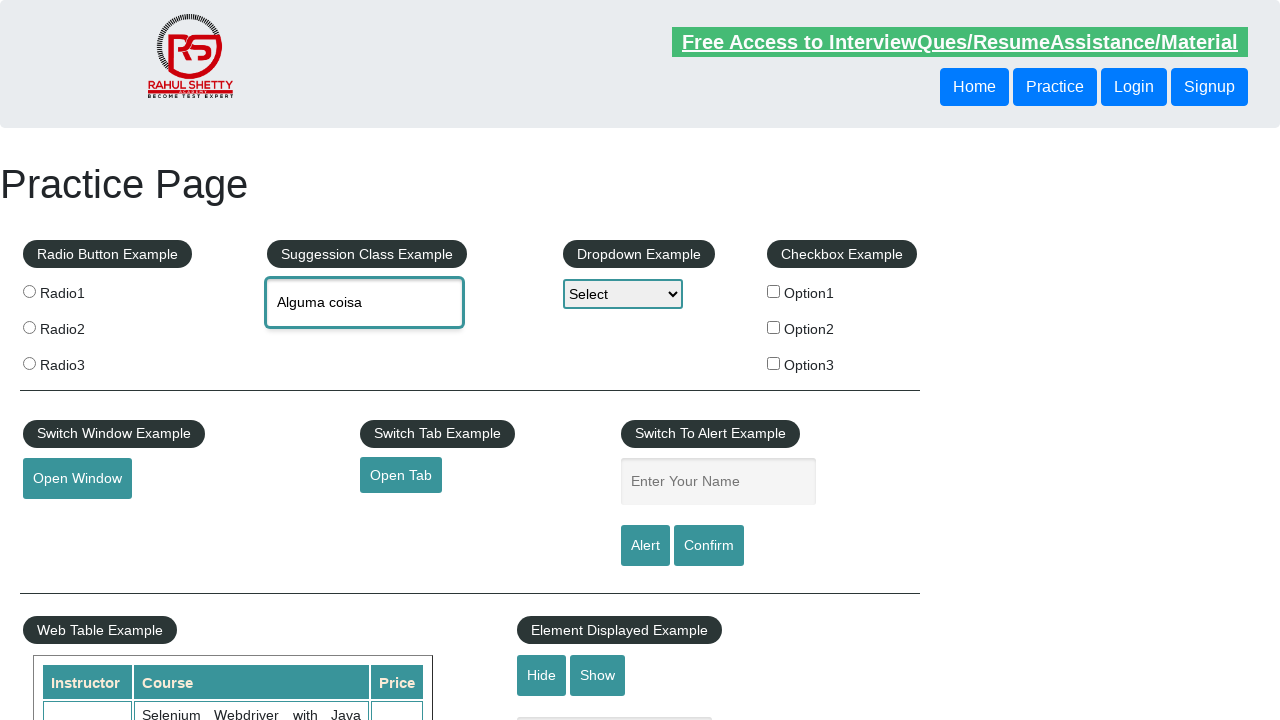